Tests interaction with a dropdown select element on a travel website by locating the "nights" dropdown and selecting an option from it

Starting URL: https://www.mercurytravels.co.in

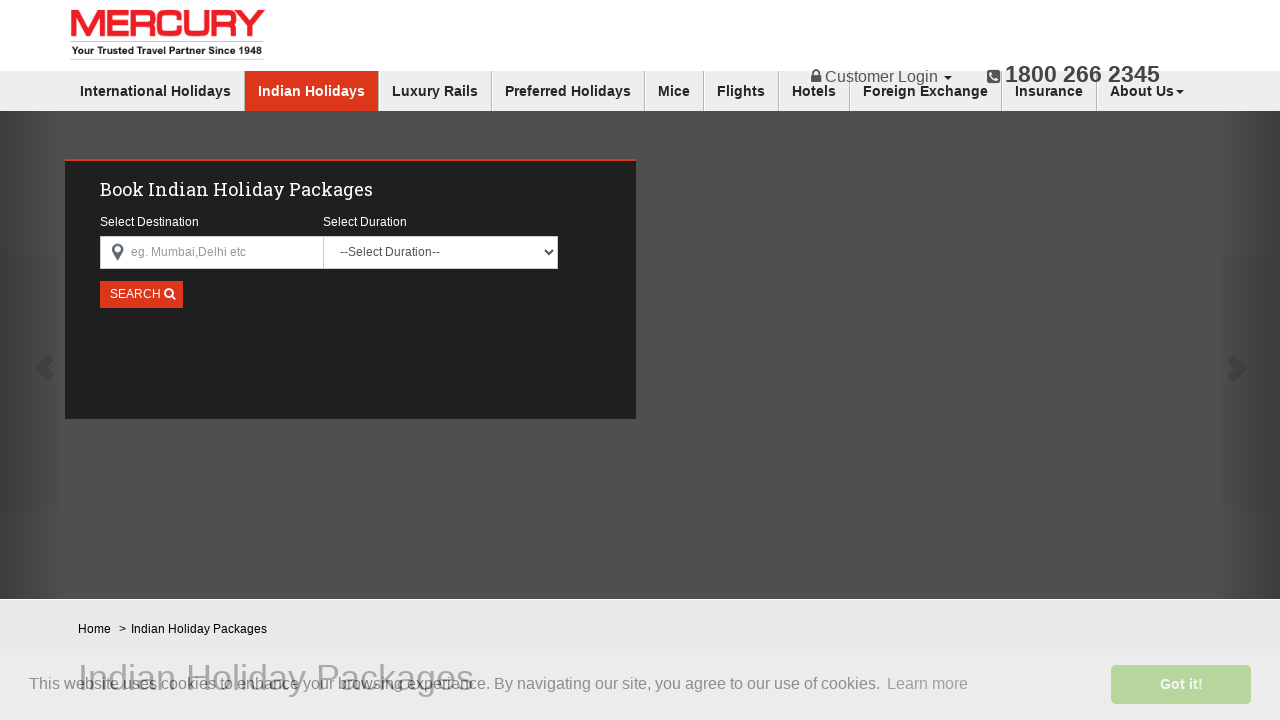

Page loaded with domcontentloaded state
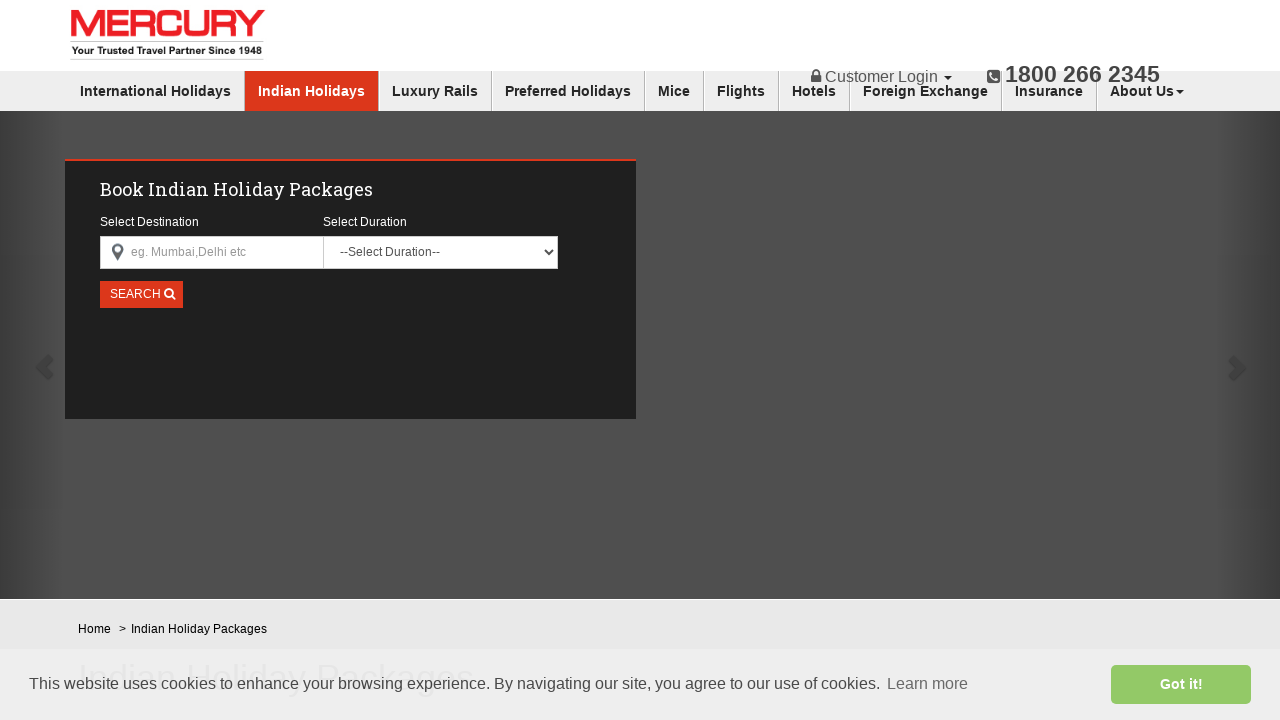

Nights dropdown selector became visible
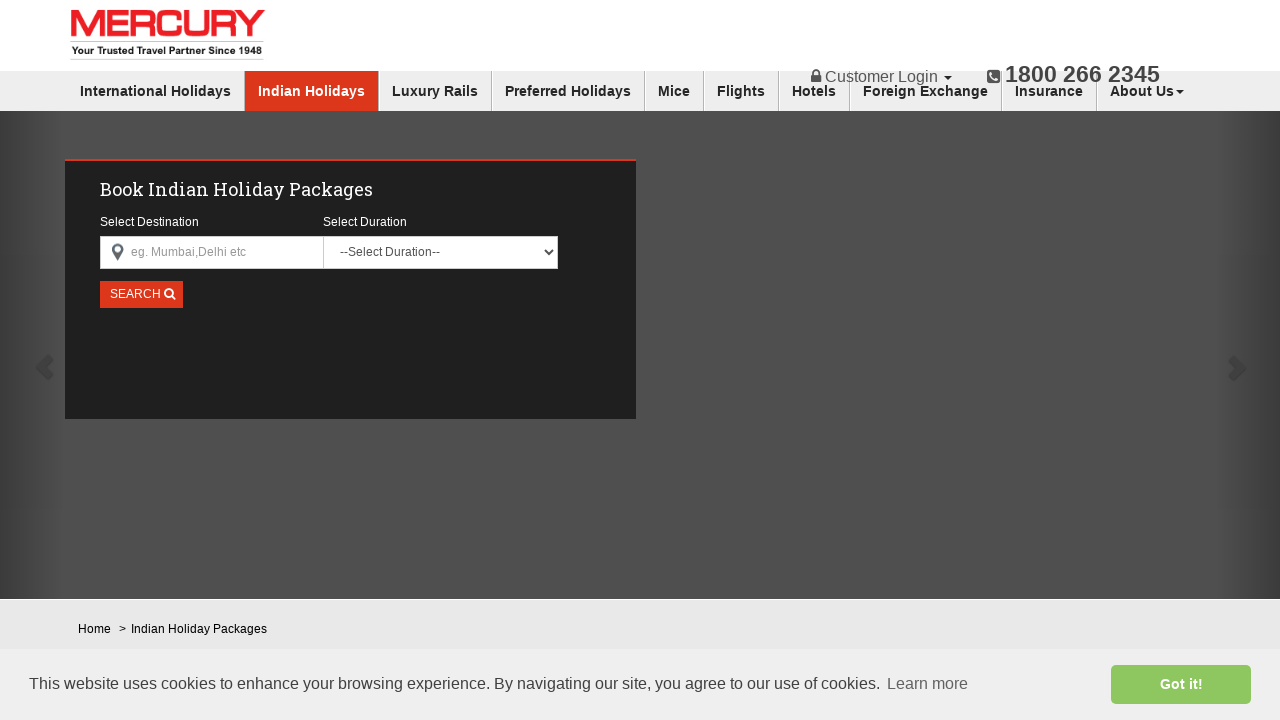

Selected option at index 2 from nights dropdown on select[name='nights']
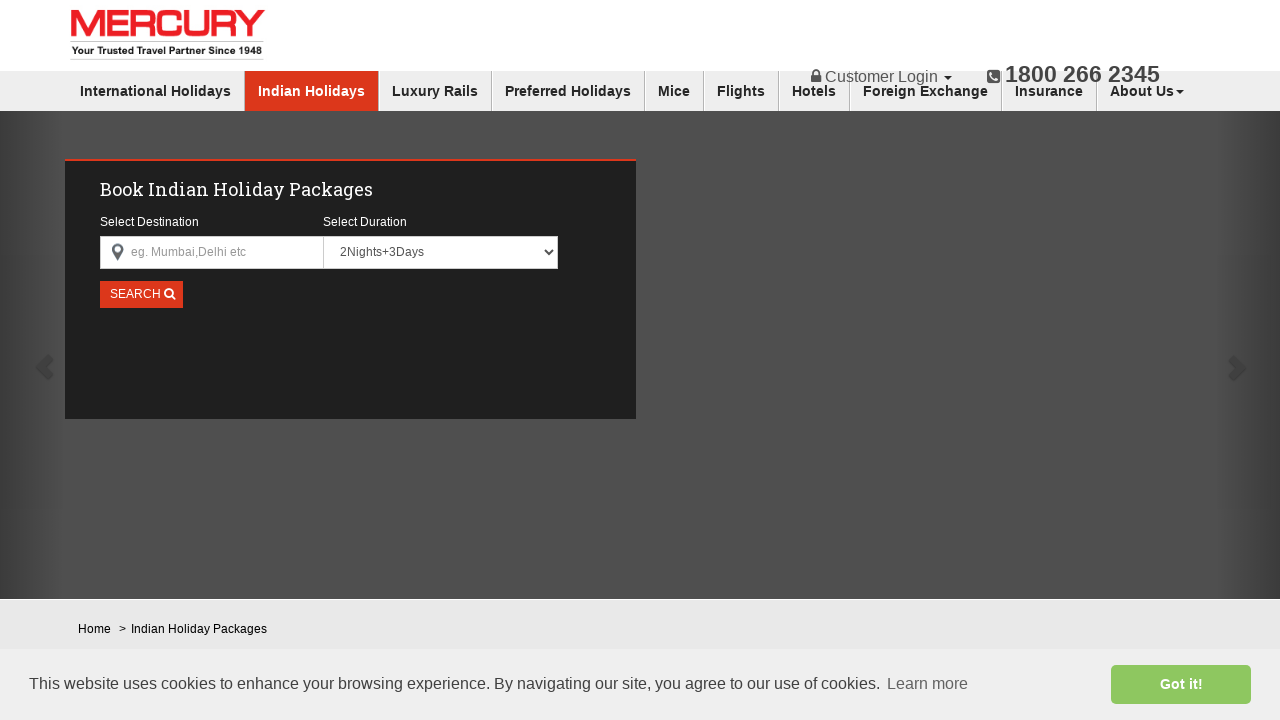

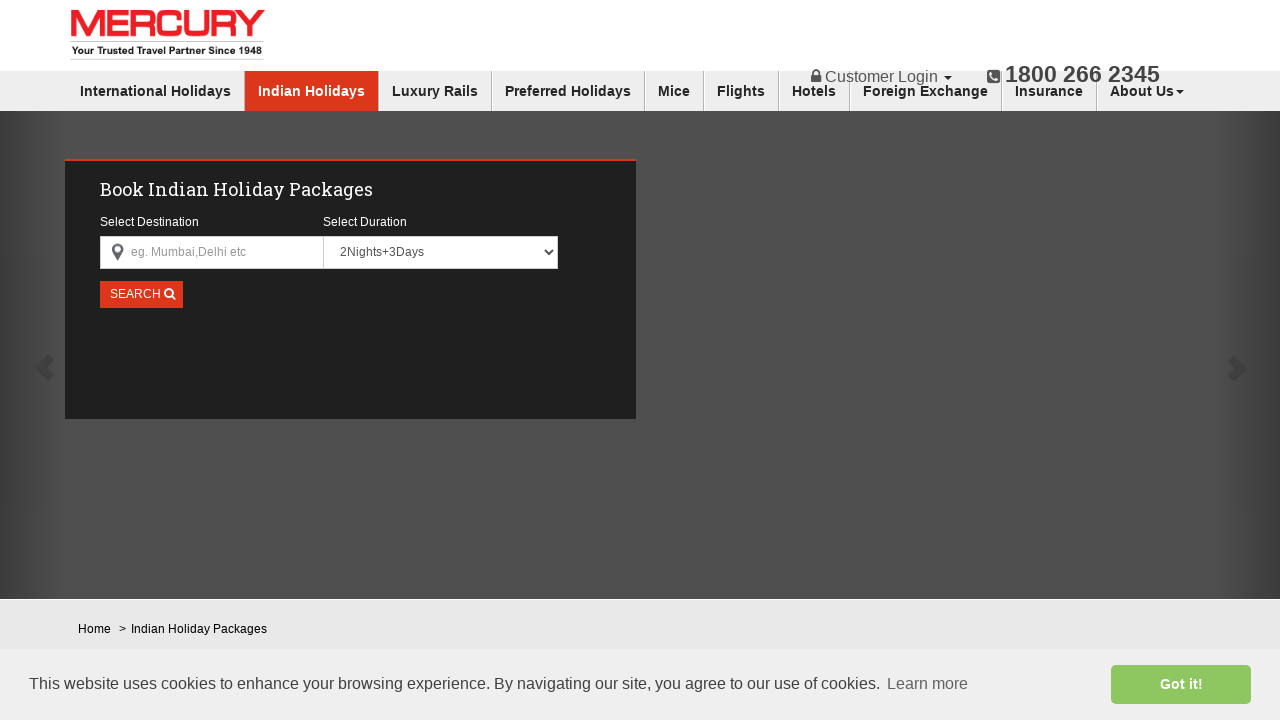